Tests custom dropdown menu functionality by clicking to open the number dropdown, waiting for items to load, and selecting the item with value "8"

Starting URL: https://jqueryui.com/resources/demos/selectmenu/default.html

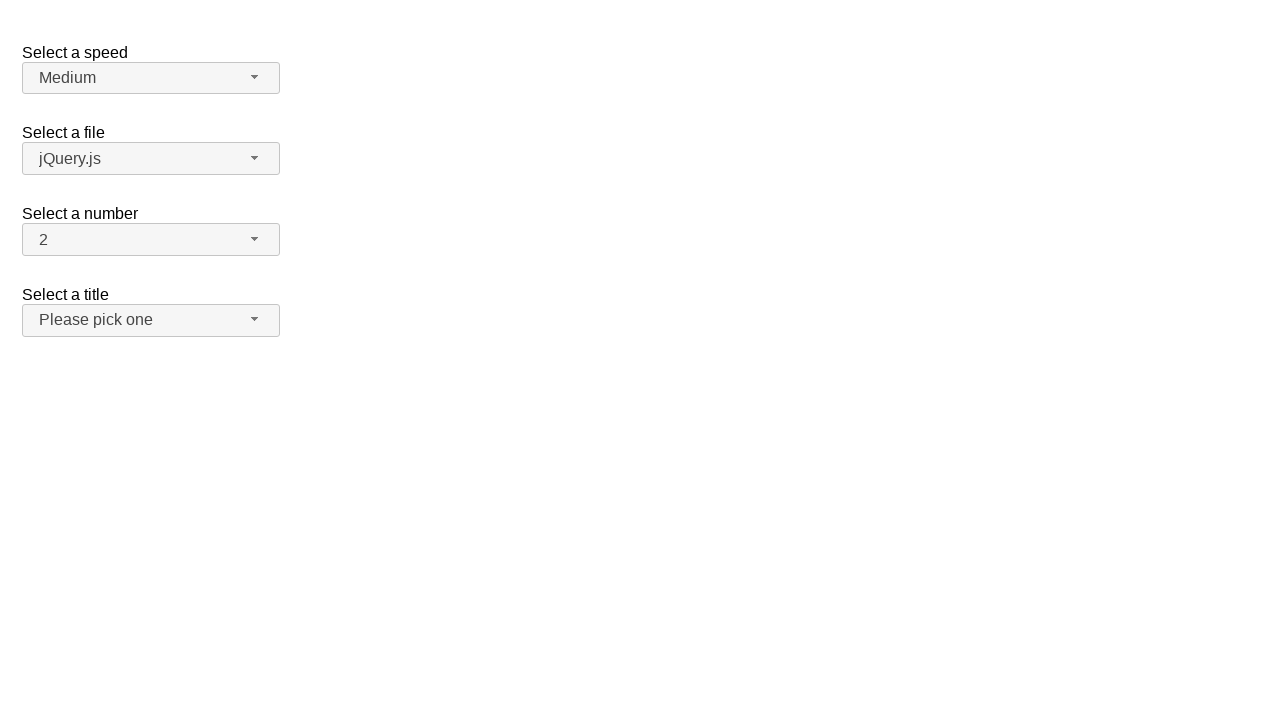

Clicked number dropdown button to open it at (151, 240) on span#number-button
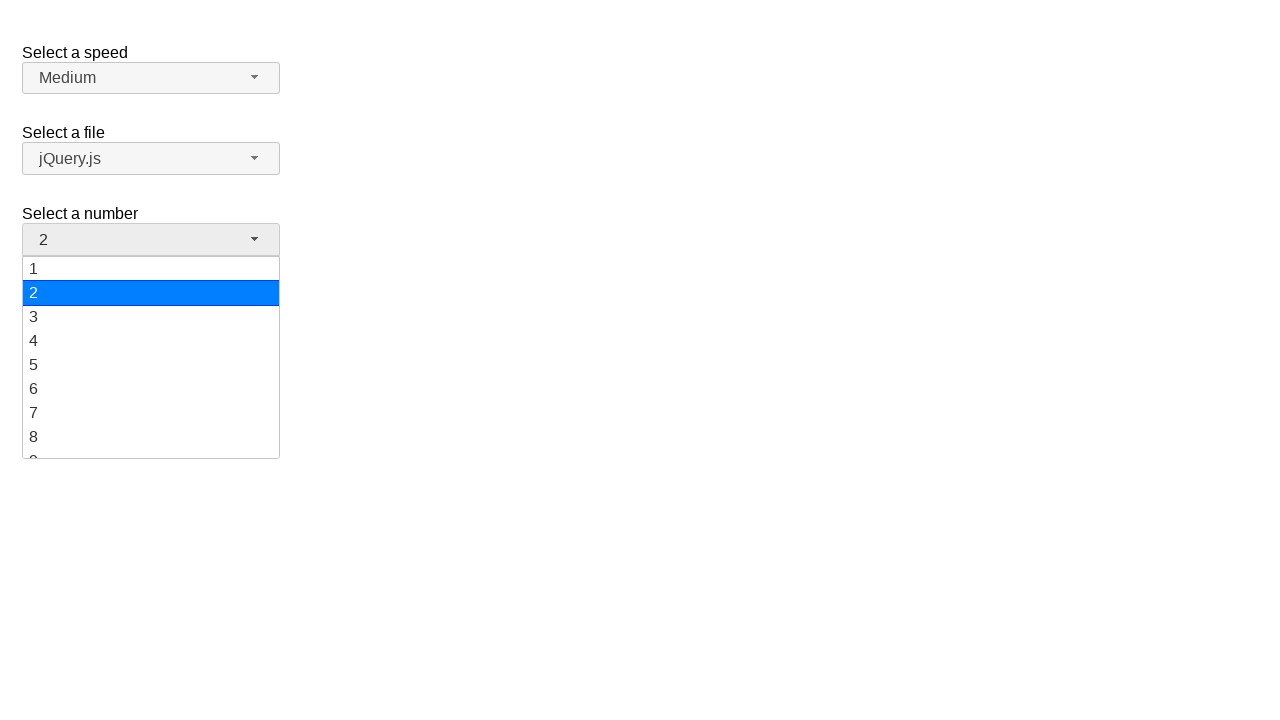

Waited for dropdown menu items to load
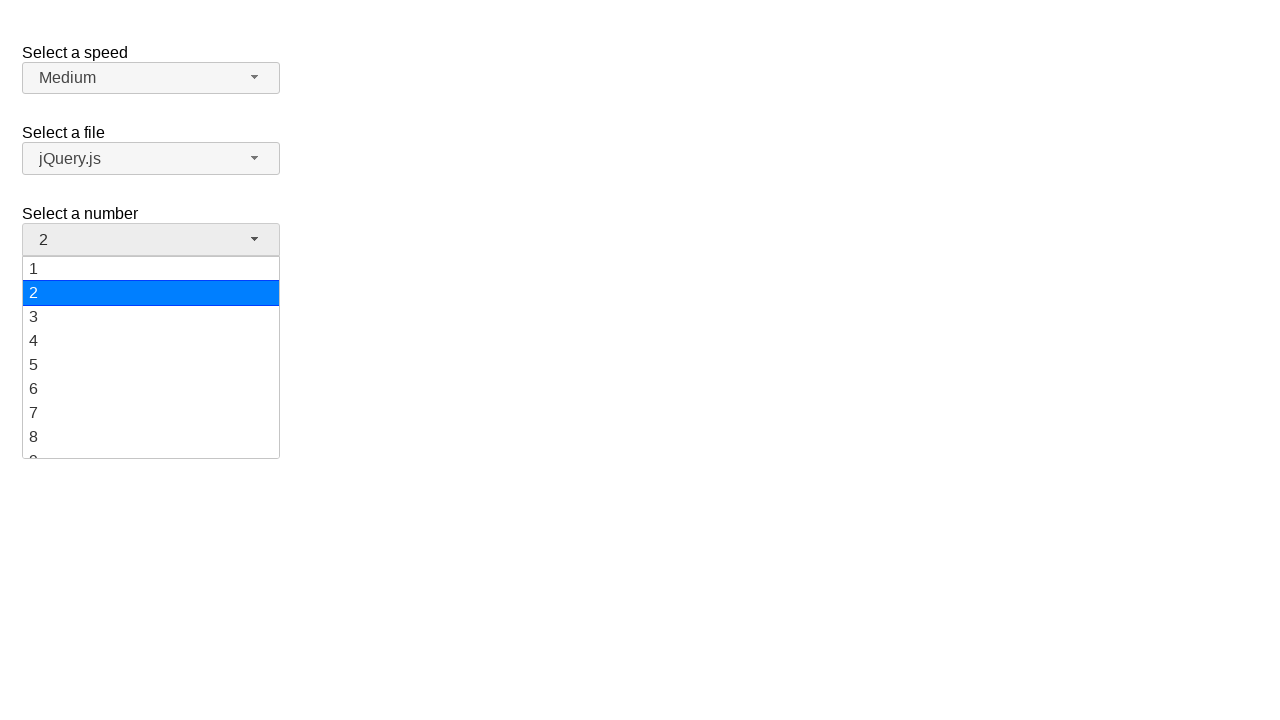

Retrieved all dropdown menu items
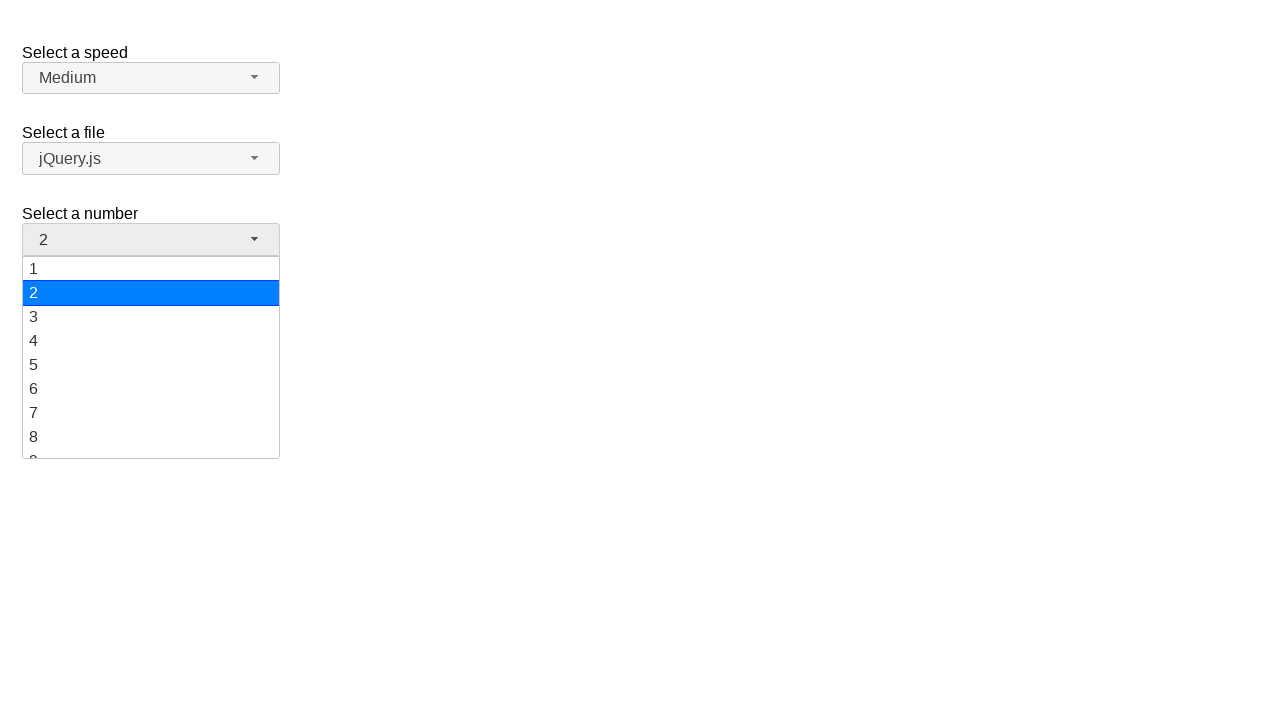

Selected dropdown item with value '8' at (151, 437) on ul#number-menu div >> nth=7
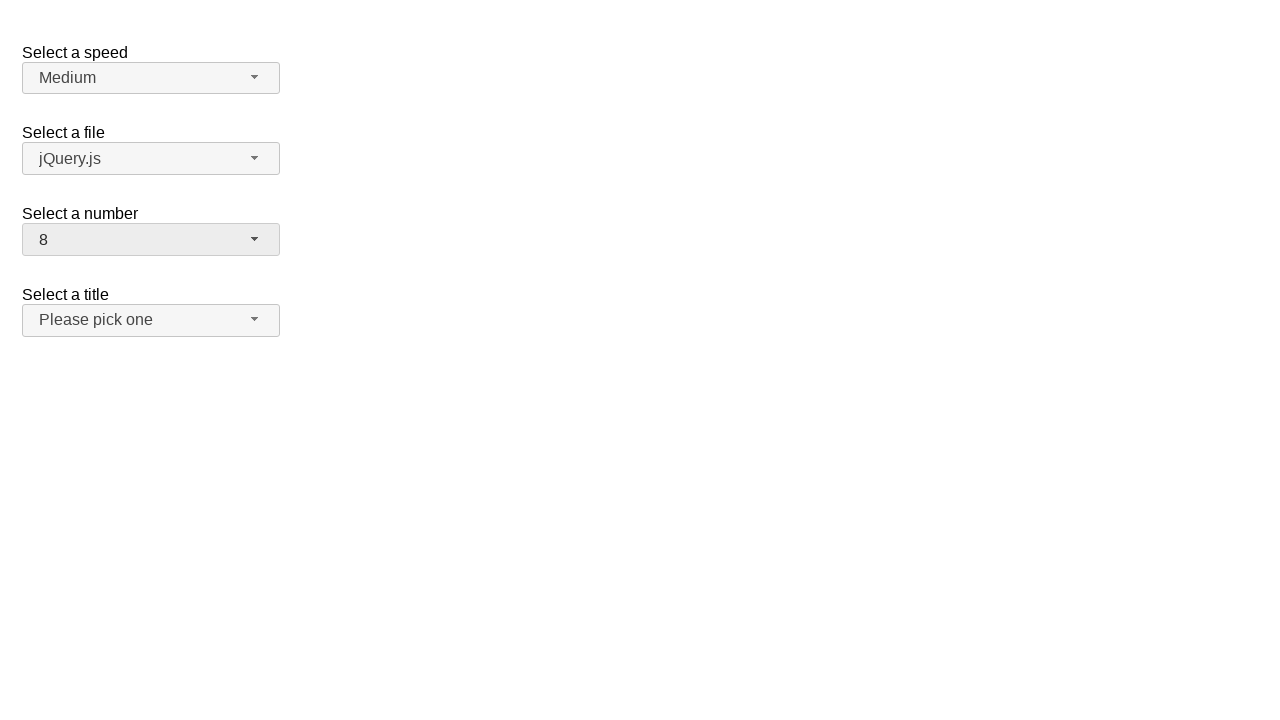

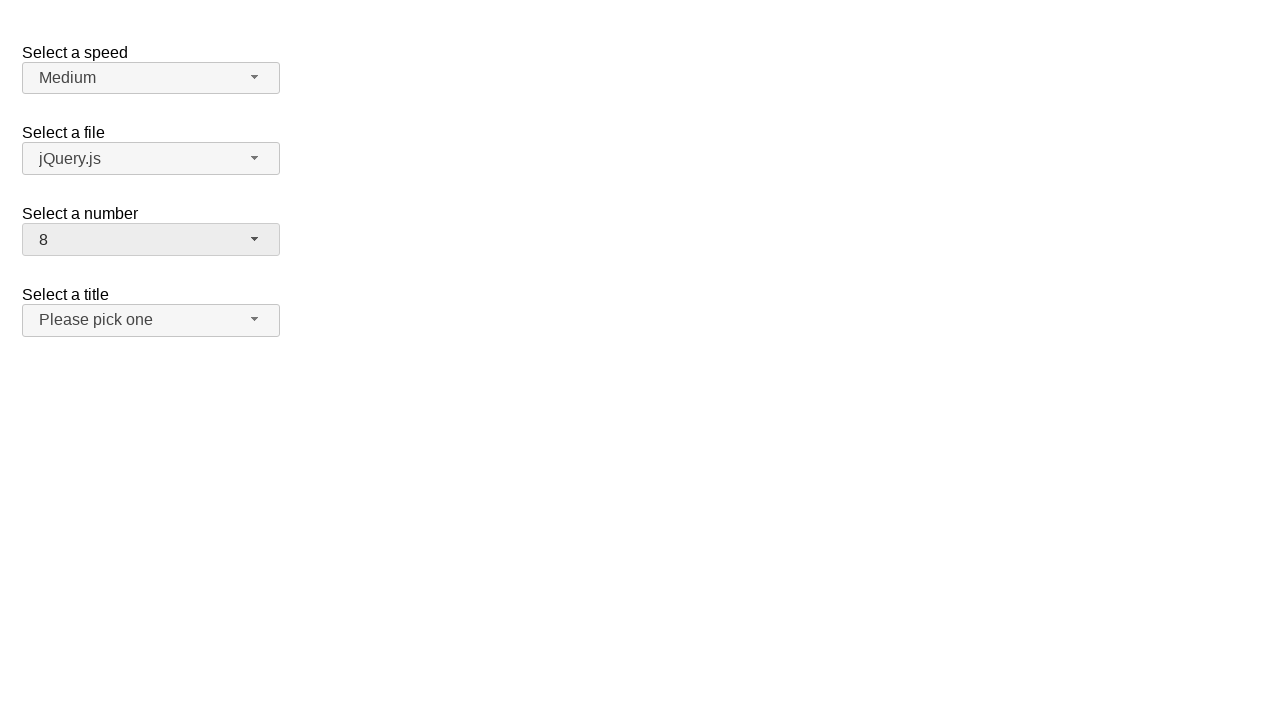